Tests a slow calculator application by setting a delay value to 45 seconds, then performing an addition operation (7 + 8) by clicking the calculator buttons.

Starting URL: https://bonigarcia.dev/selenium-webdriver-java/slow-calculator.html

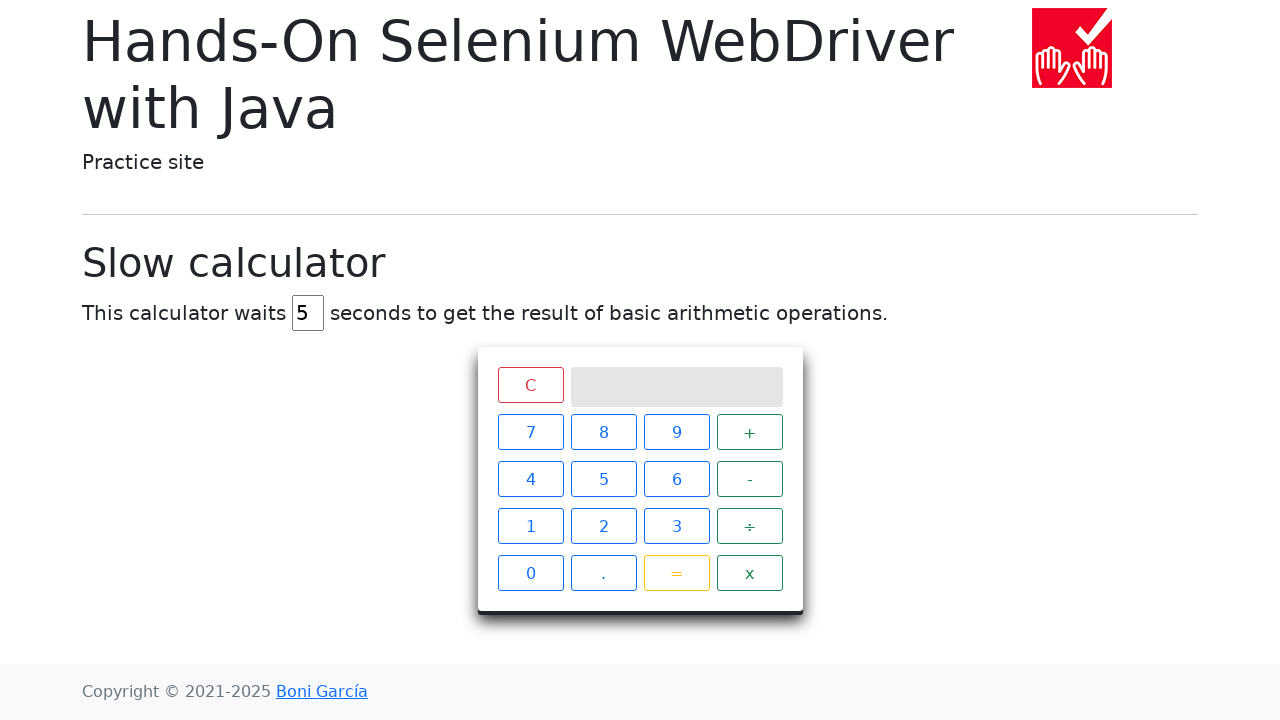

Navigated to slow calculator application
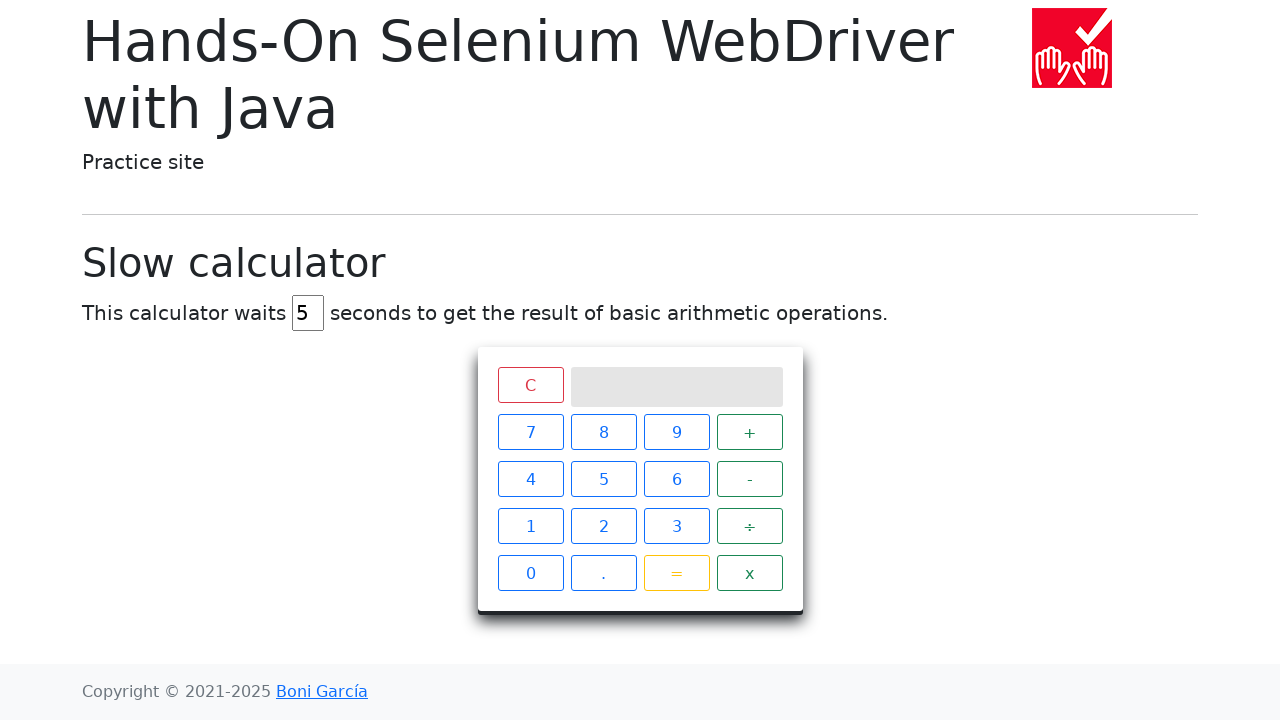

Cleared the delay input field on #delay
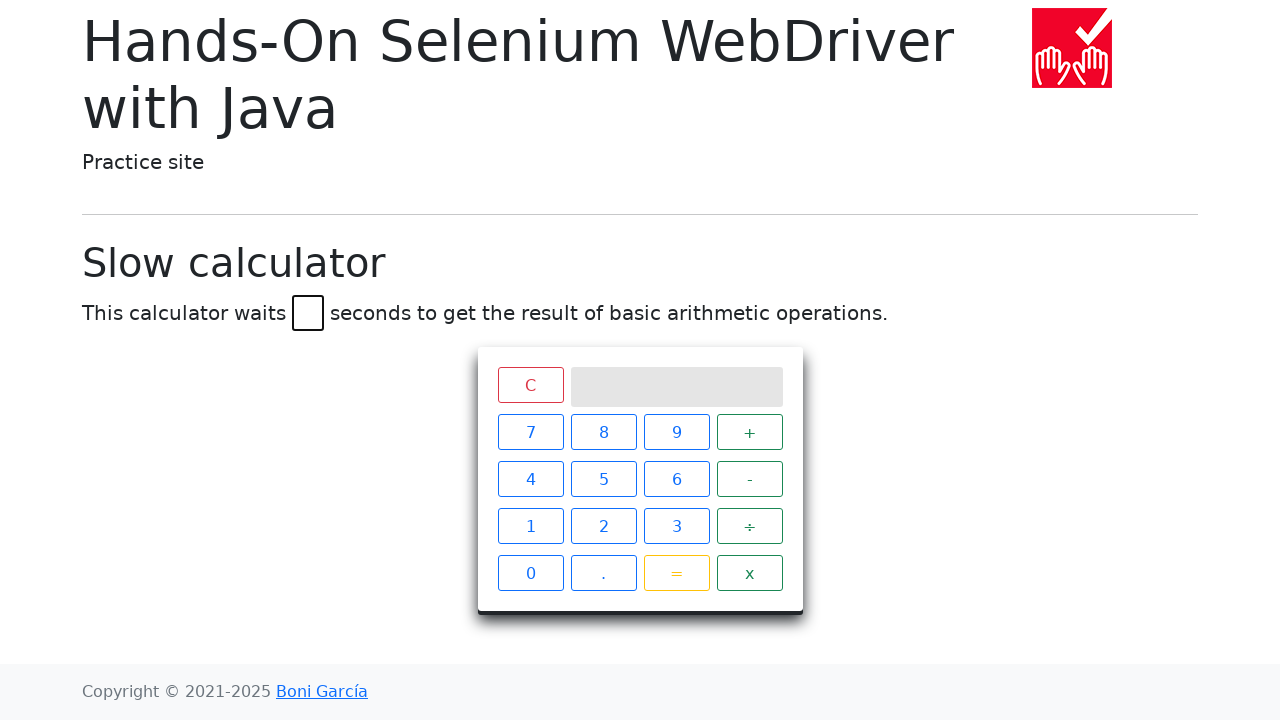

Set delay value to 45 seconds on #delay
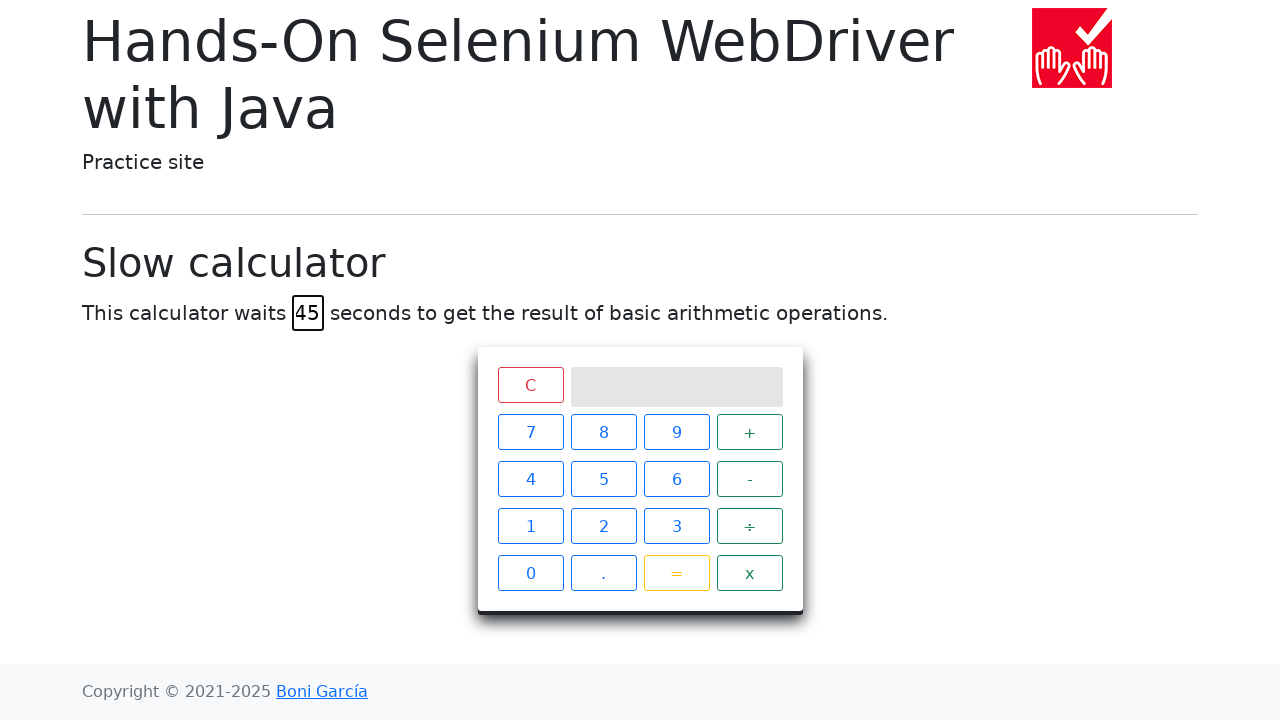

Clicked number 7 button at (530, 432) on xpath=//span[contains(text(),'7')]
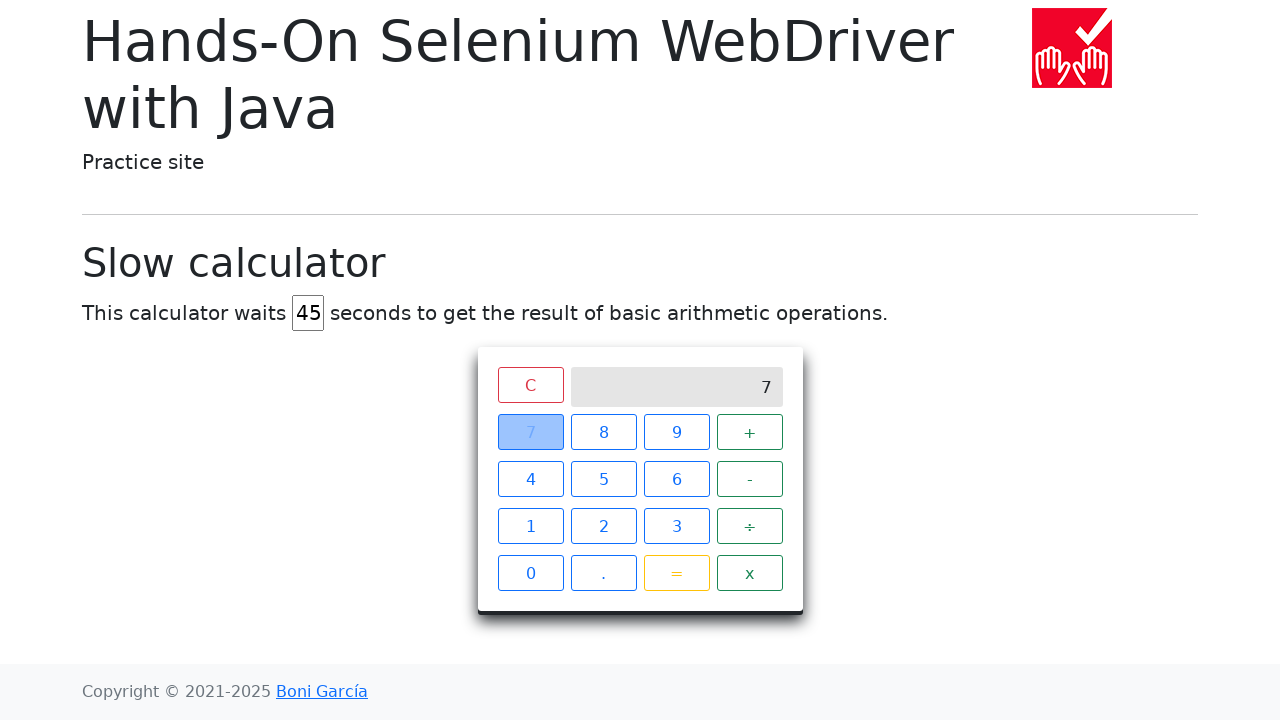

Clicked plus operator button at (750, 432) on xpath=//span[contains(text(),'+')]
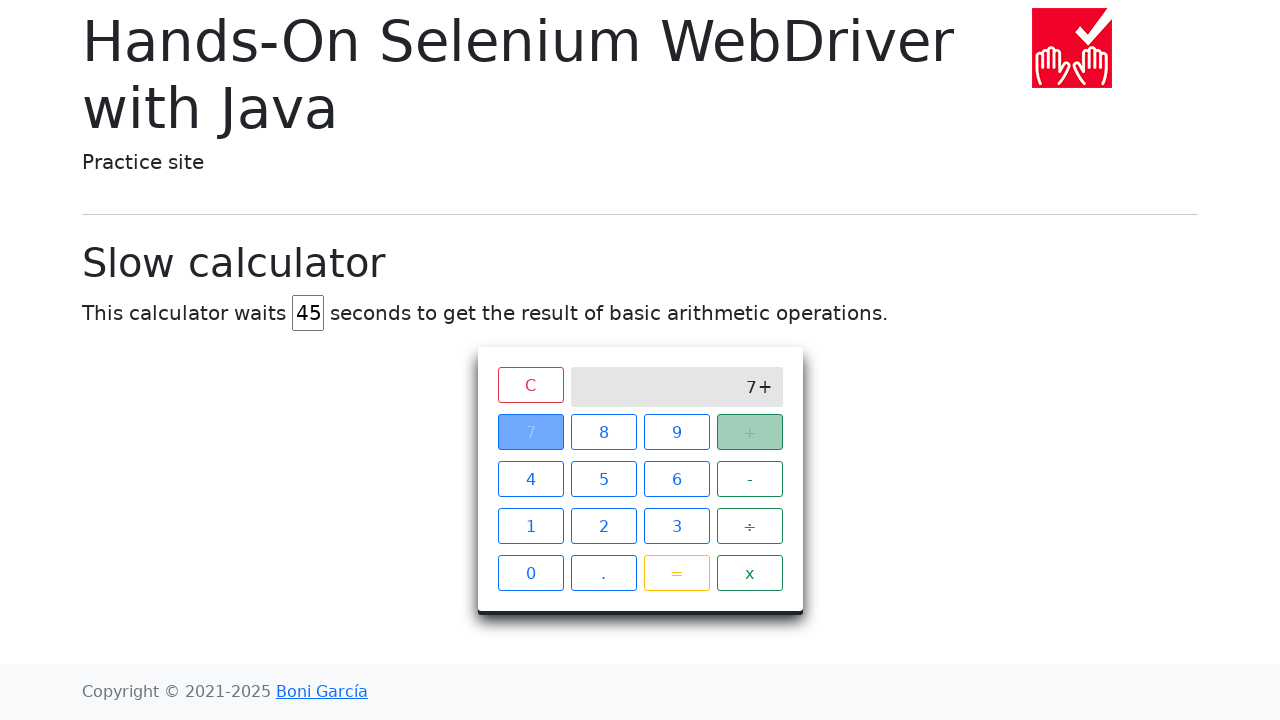

Clicked number 8 button at (604, 432) on xpath=//span[contains(text(),'8')]
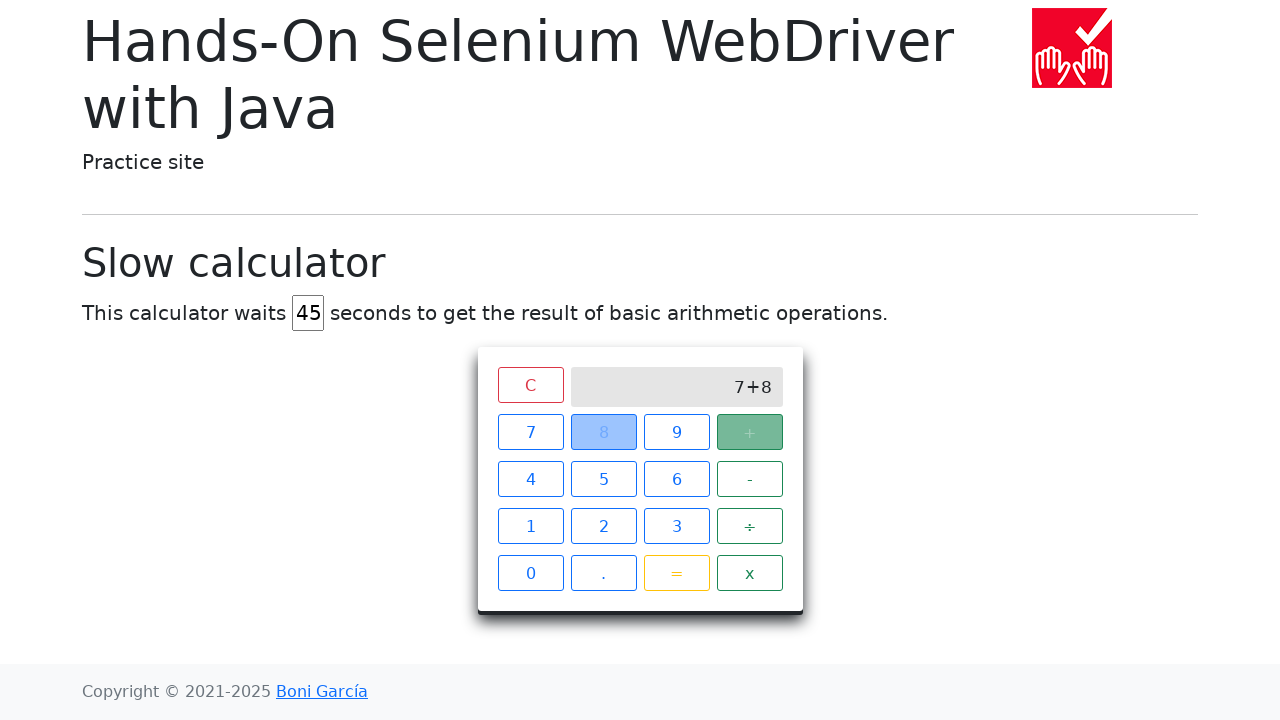

Clicked equals button to calculate 7 + 8 at (676, 573) on xpath=//span[contains(text(),'=')]
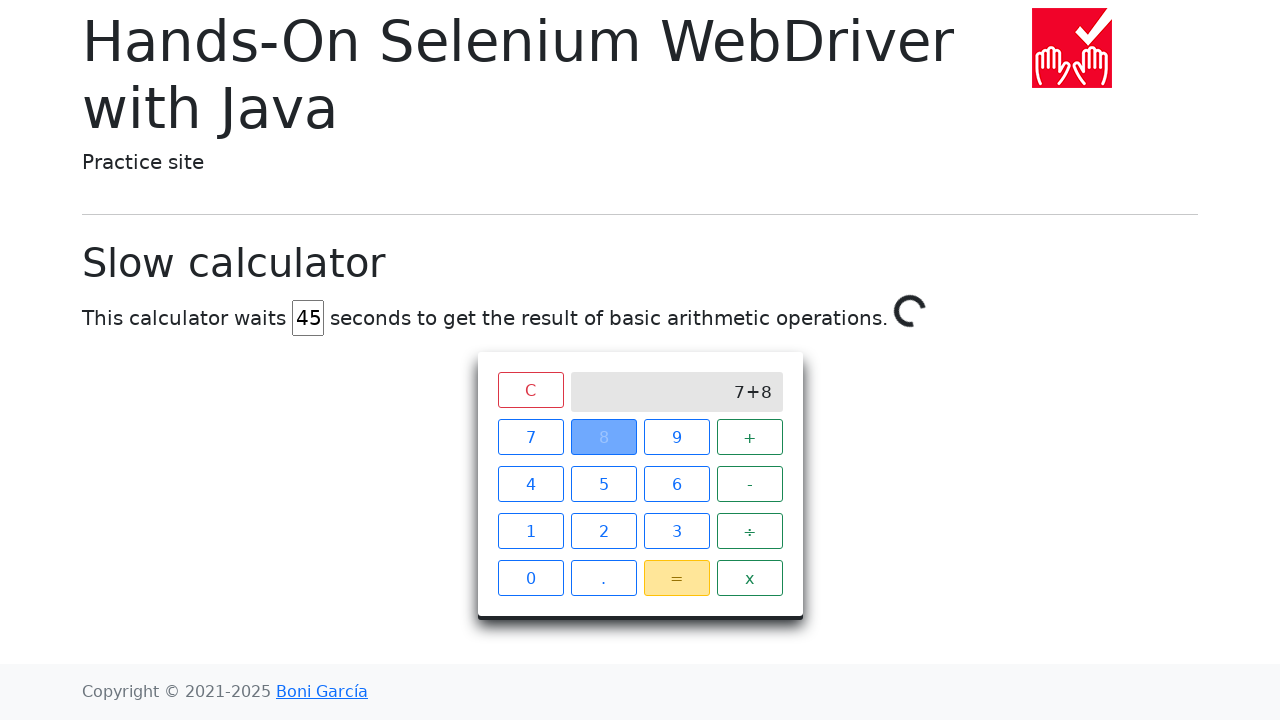

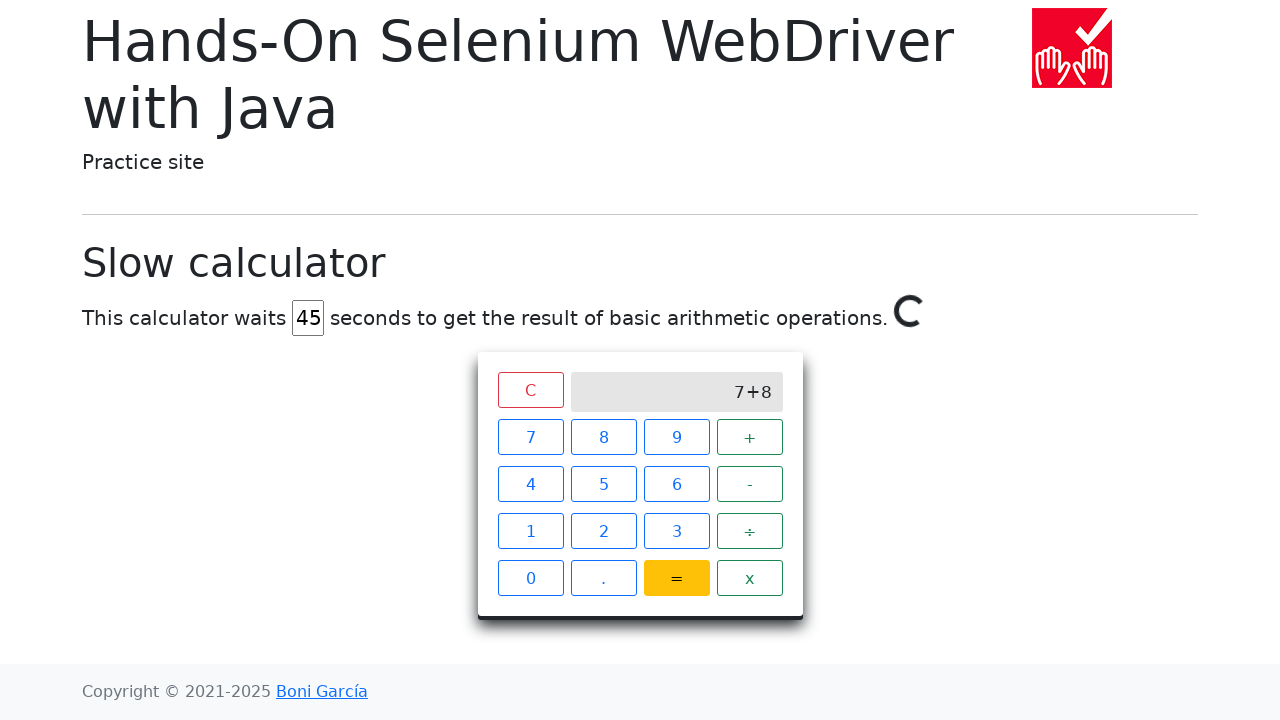